Tests a registration form by filling in first name, second name, and email fields, then submitting and verifying the success message

Starting URL: http://suninjuly.github.io/registration1.html

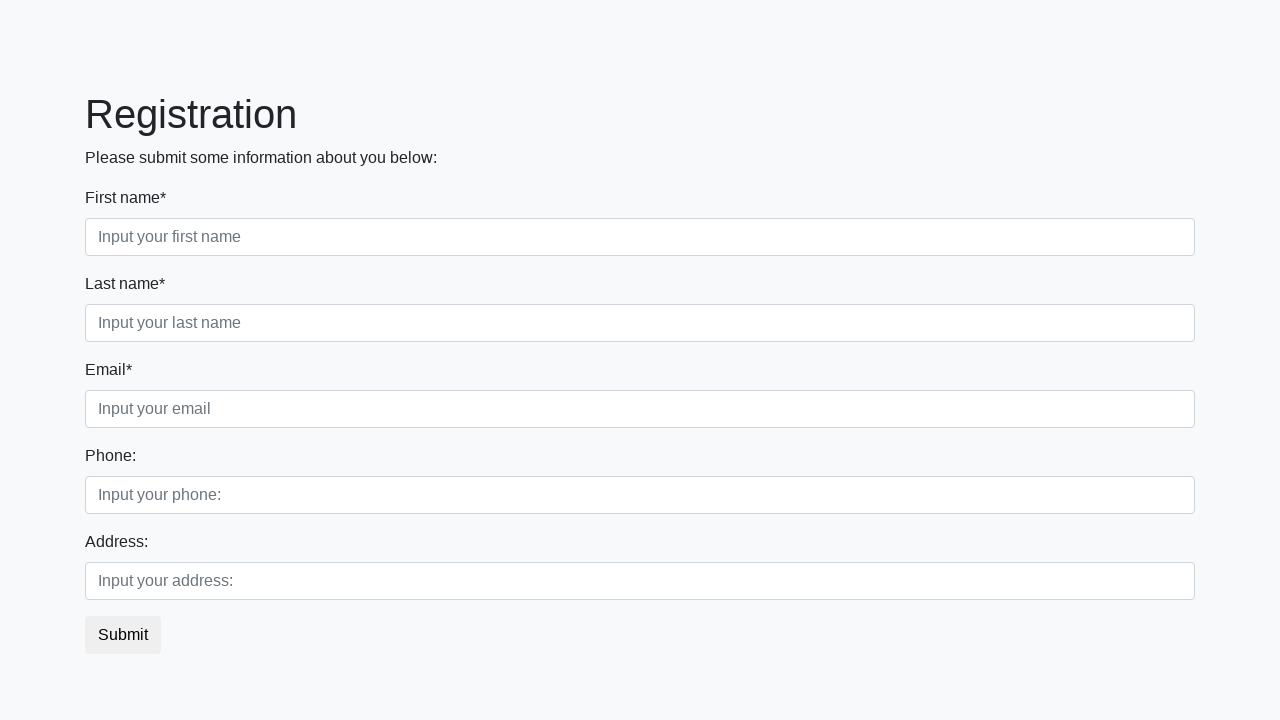

Filled first name field with 'Jonathan' on .first_block input.first
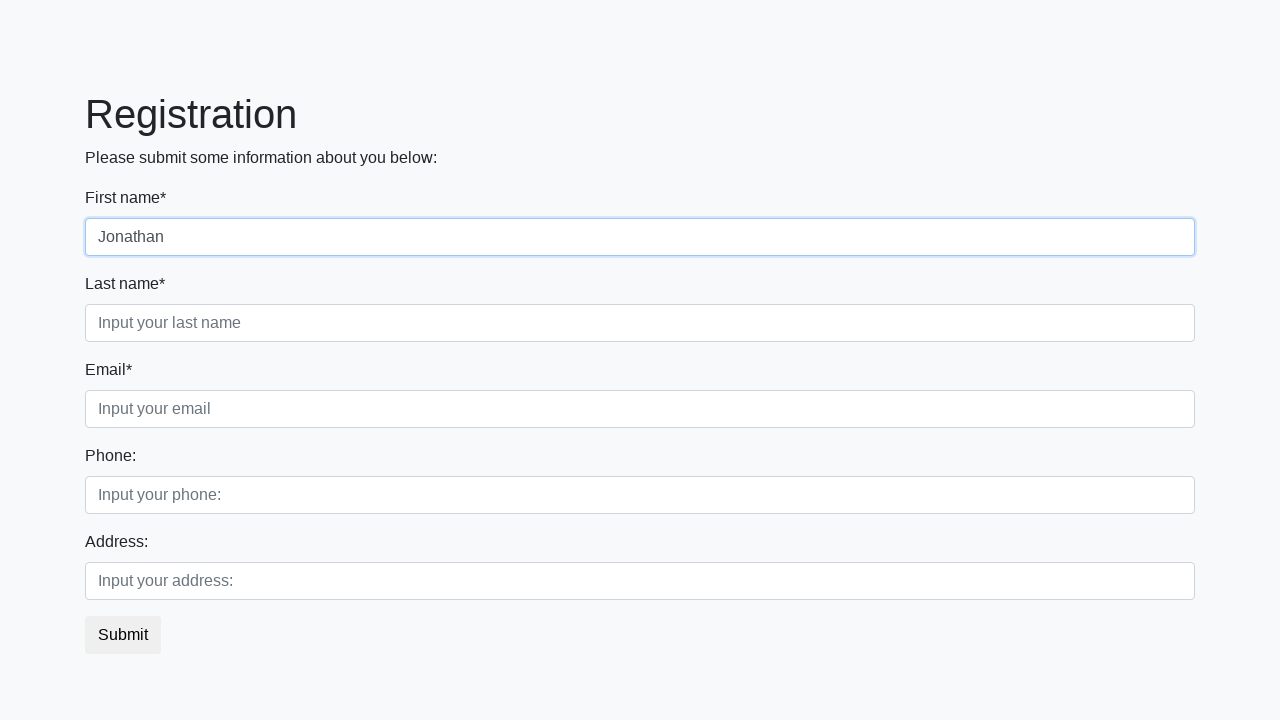

Filled second name field with 'Smith' on .first_block input.second
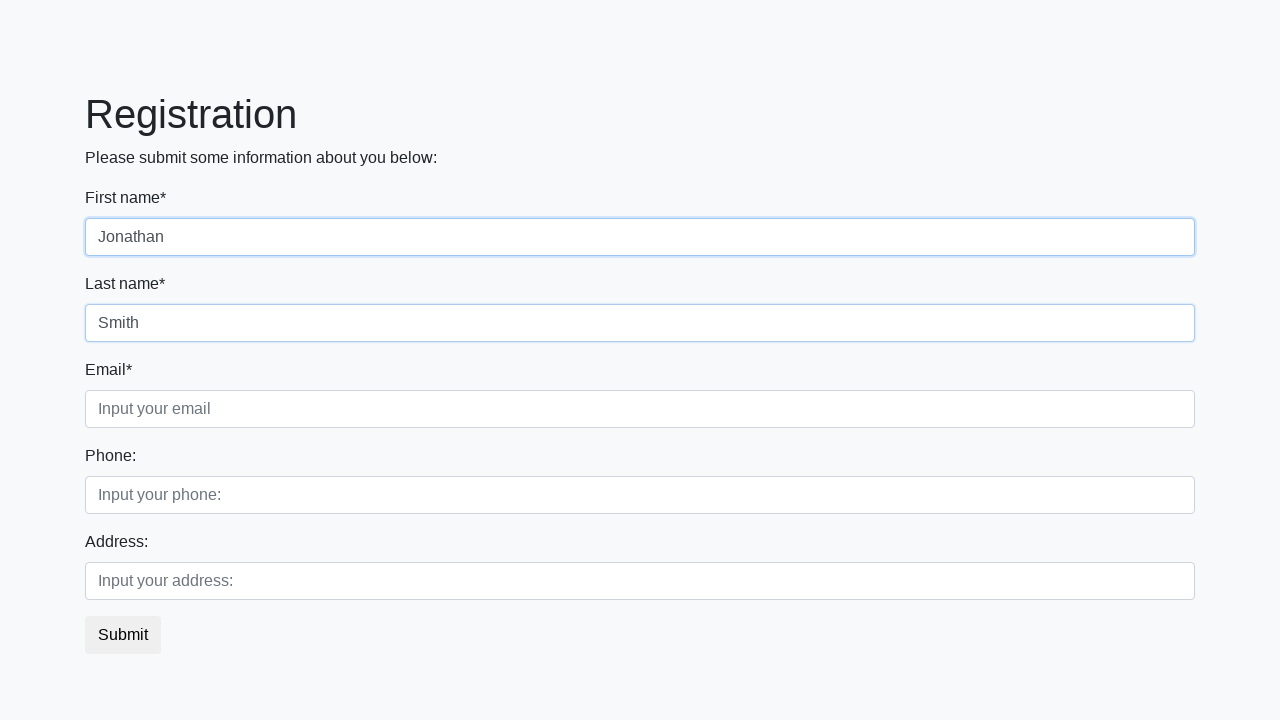

Filled email field with 'jonathan.smith@example.com' on .first_block input.third
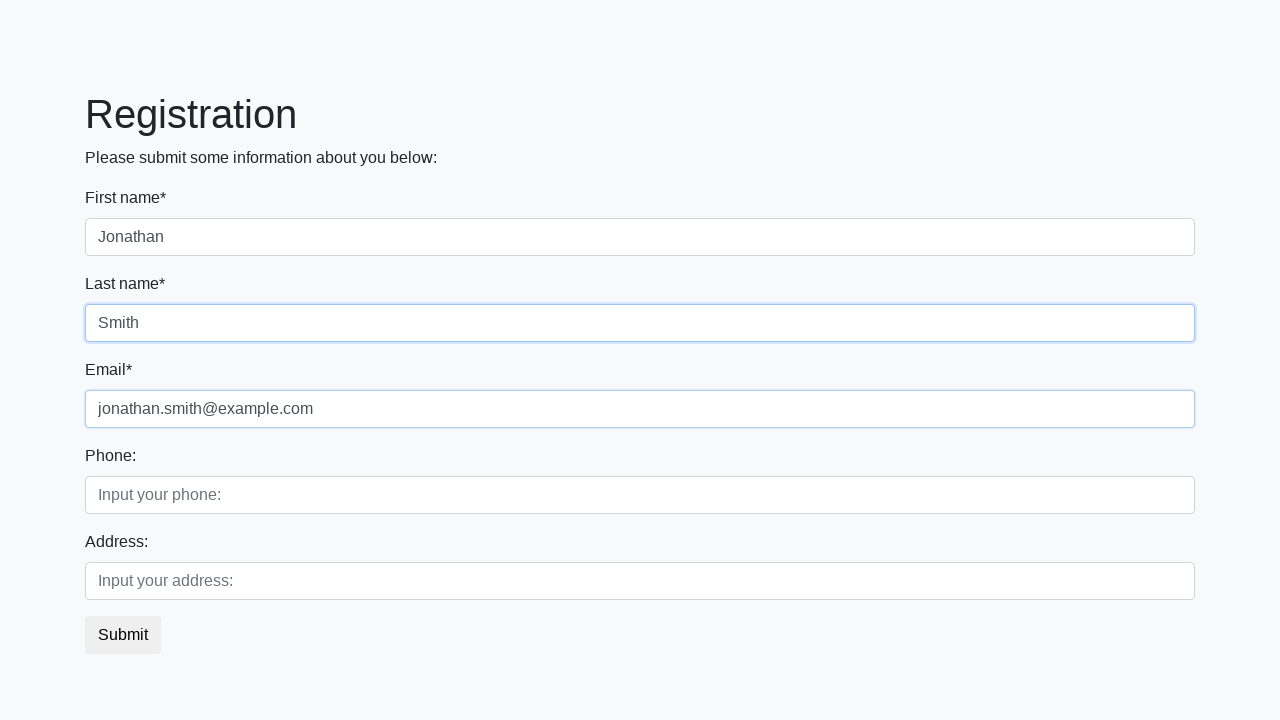

Clicked submit button to register at (123, 635) on button.btn
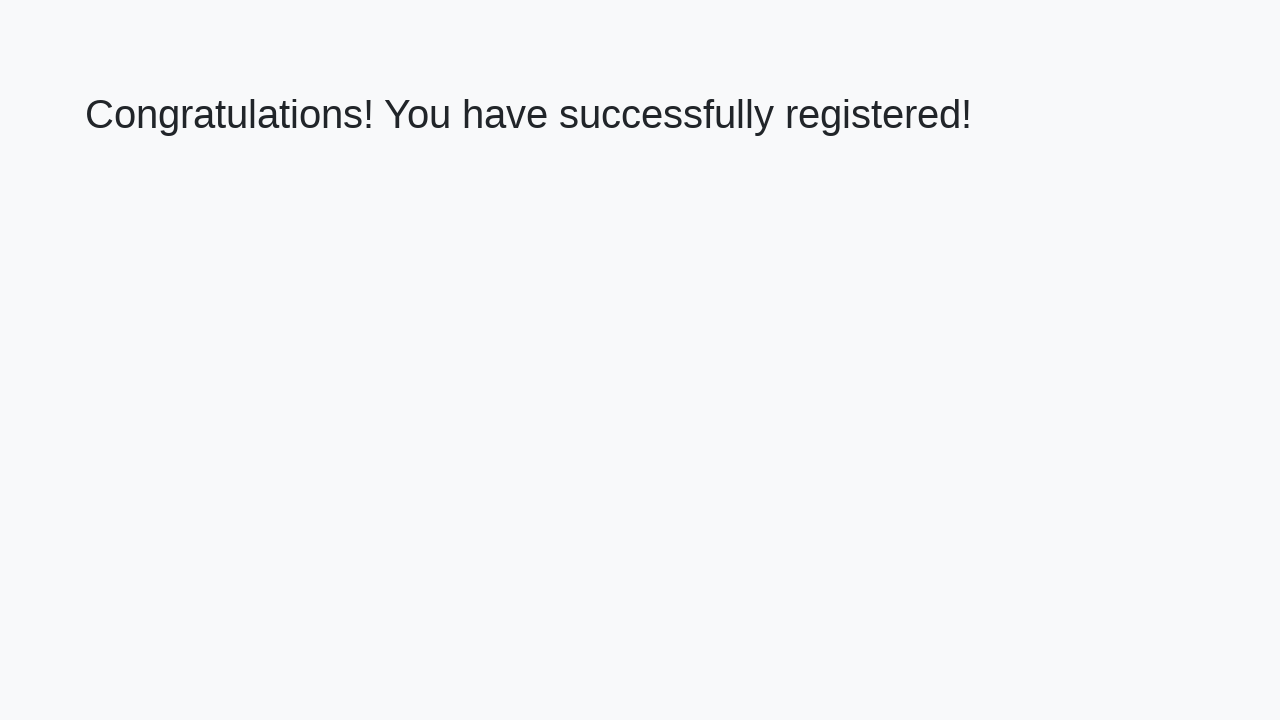

Success message heading loaded
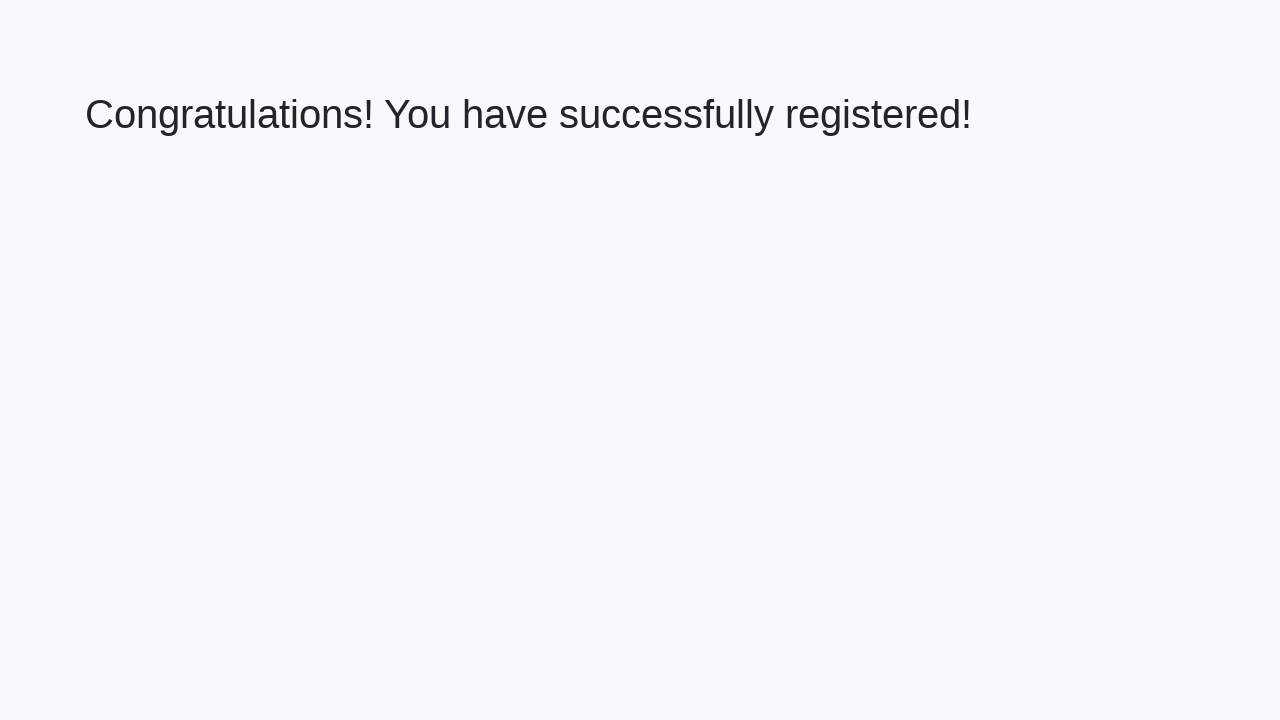

Retrieved success message text
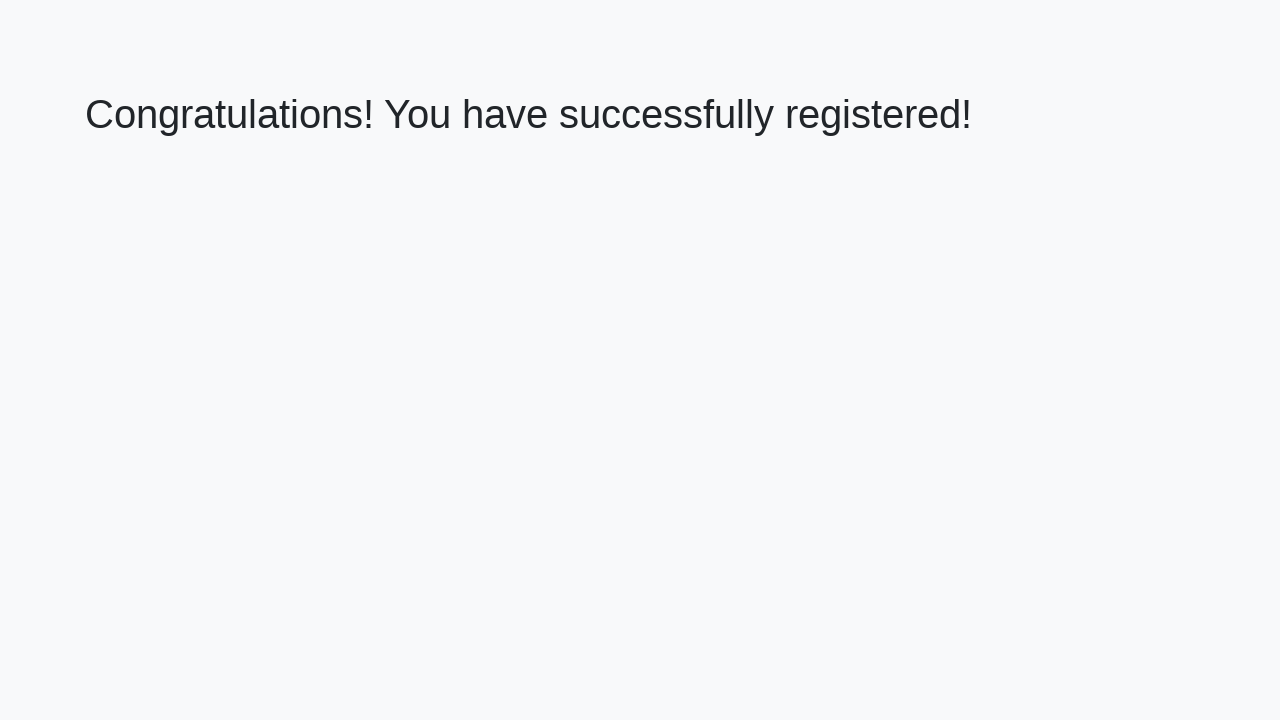

Verified success message: 'Congratulations! You have successfully registered!'
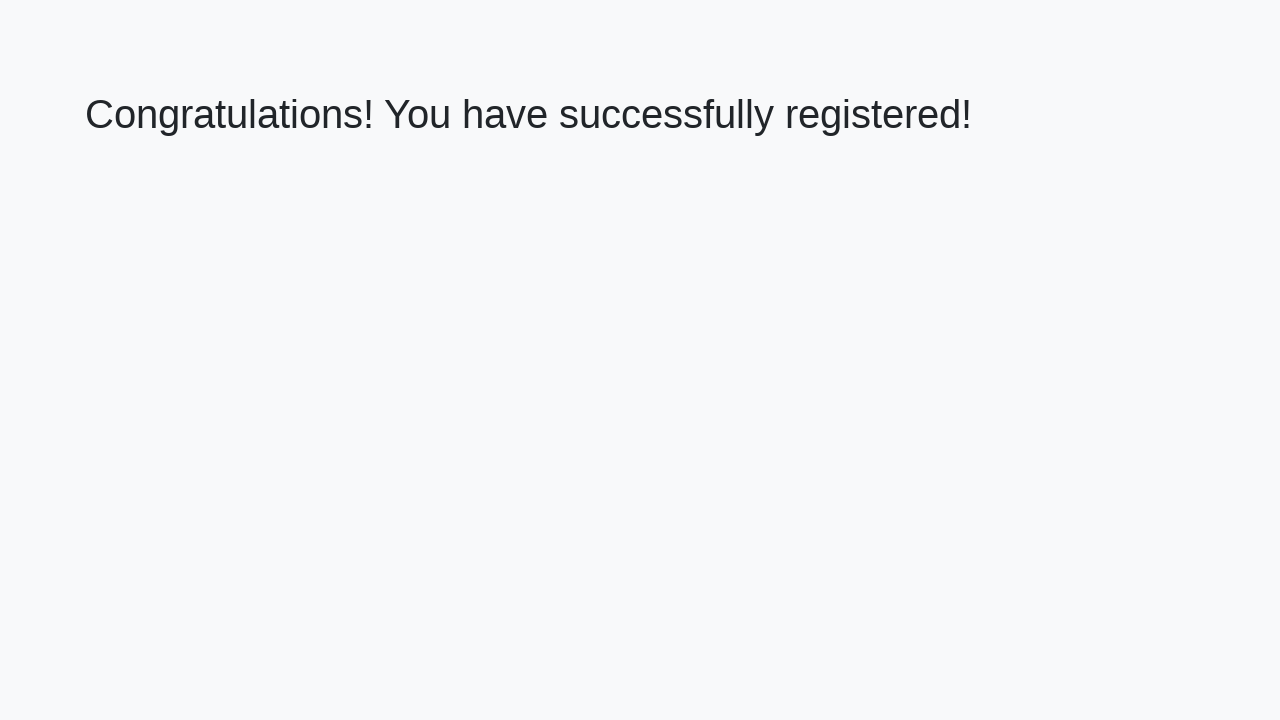

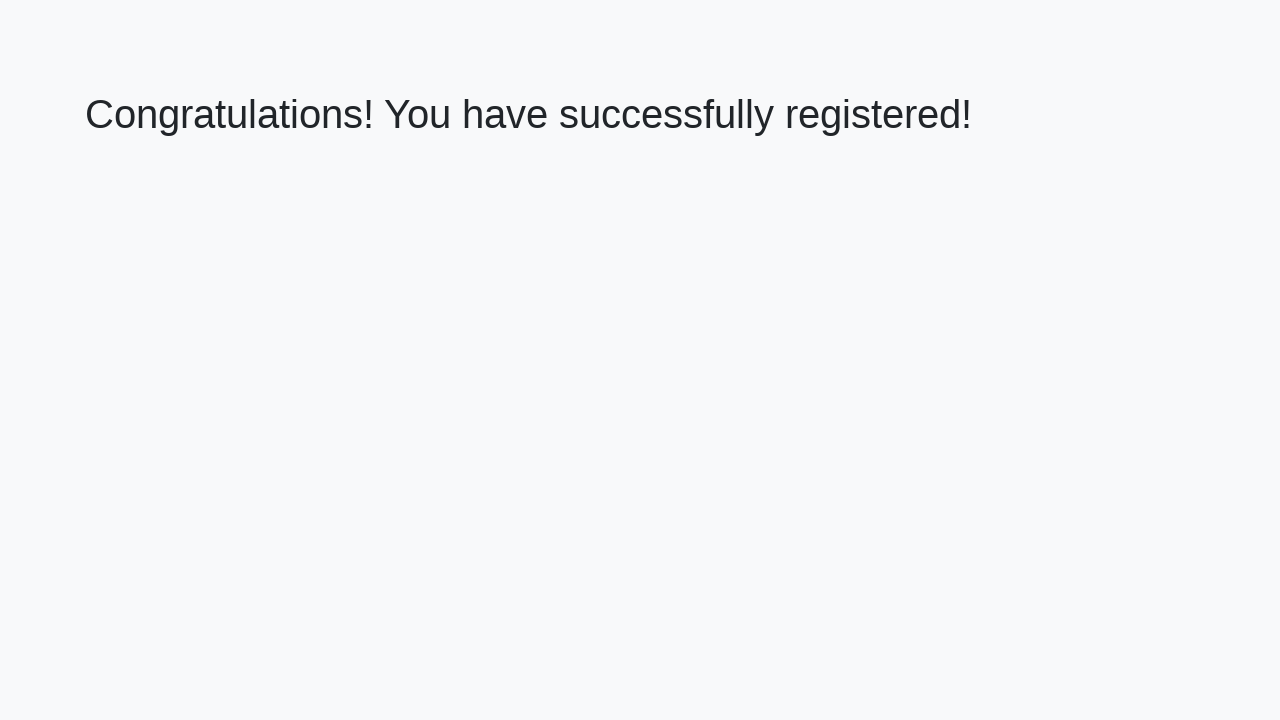